Tests a jQuery dropdown tree component by selecting all available choices from the dropdown menu

Starting URL: https://www.jqueryscript.net/demo/Drop-Down-Combo-Tree/#google_vignette

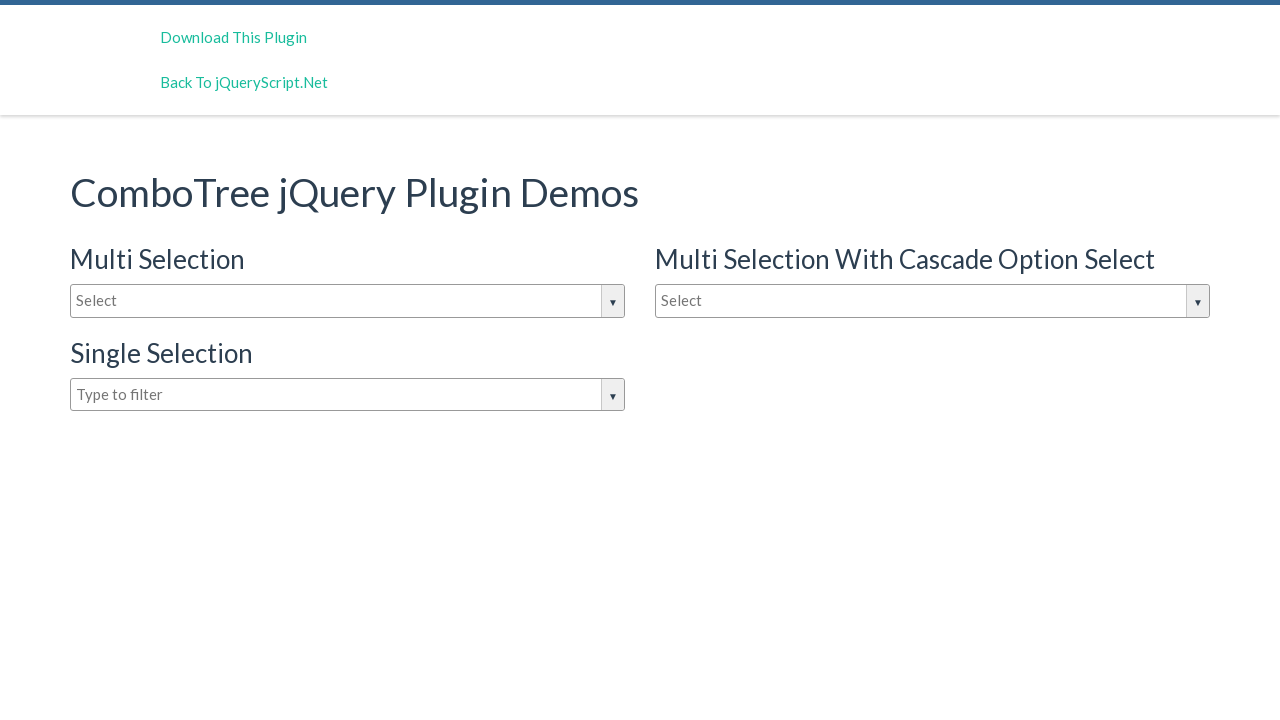

Clicked on dropdown input box to open jQuery dropdown tree at (348, 301) on #justAnInputBox
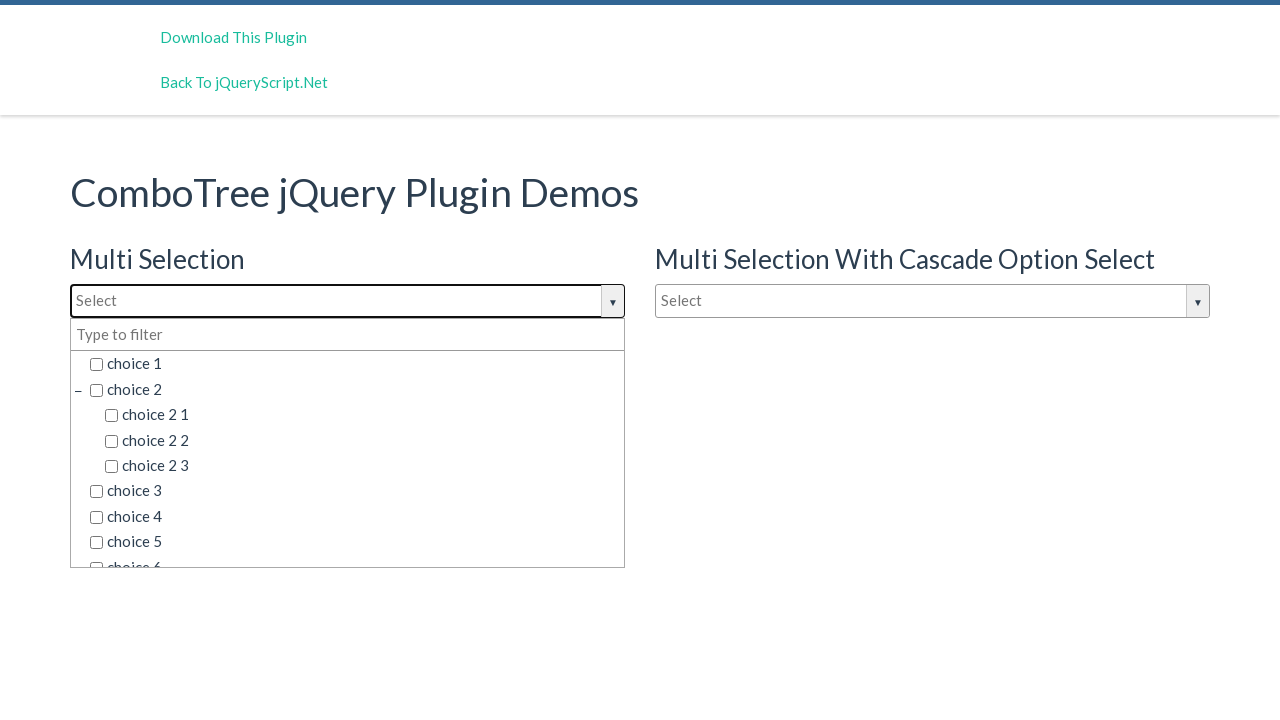

Dropdown options loaded and became visible
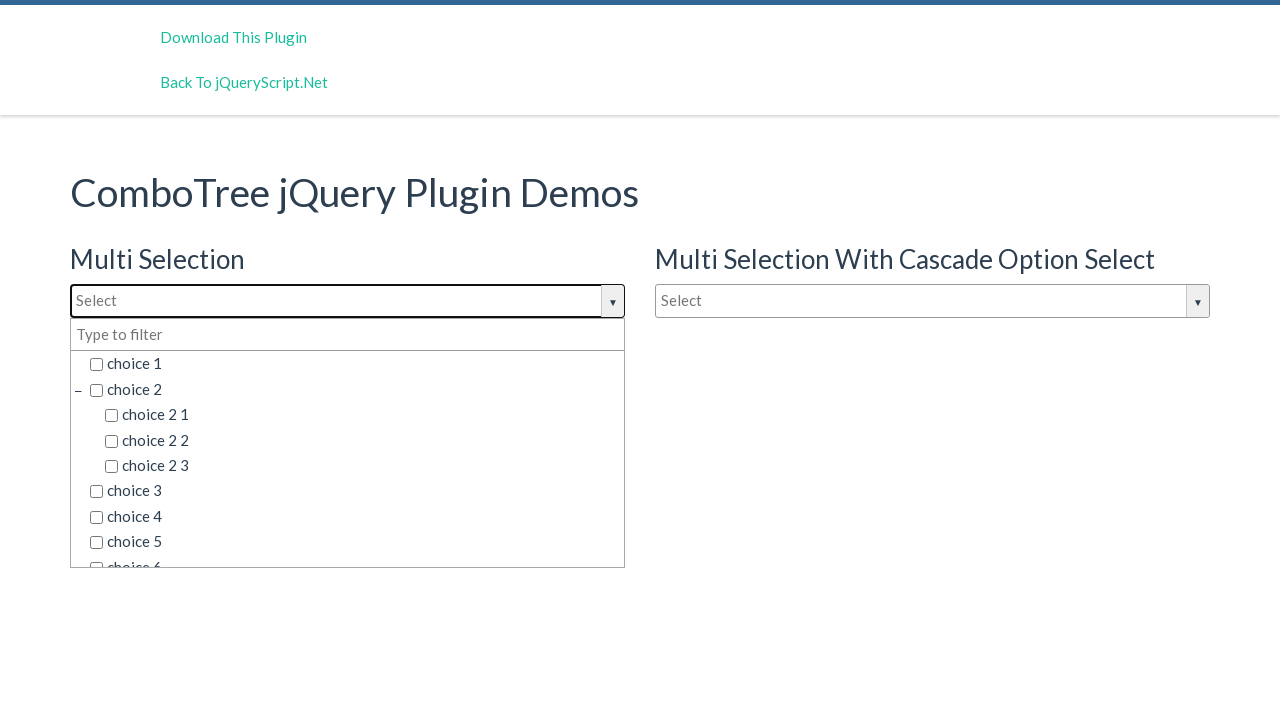

Retrieved all 45 dropdown choices
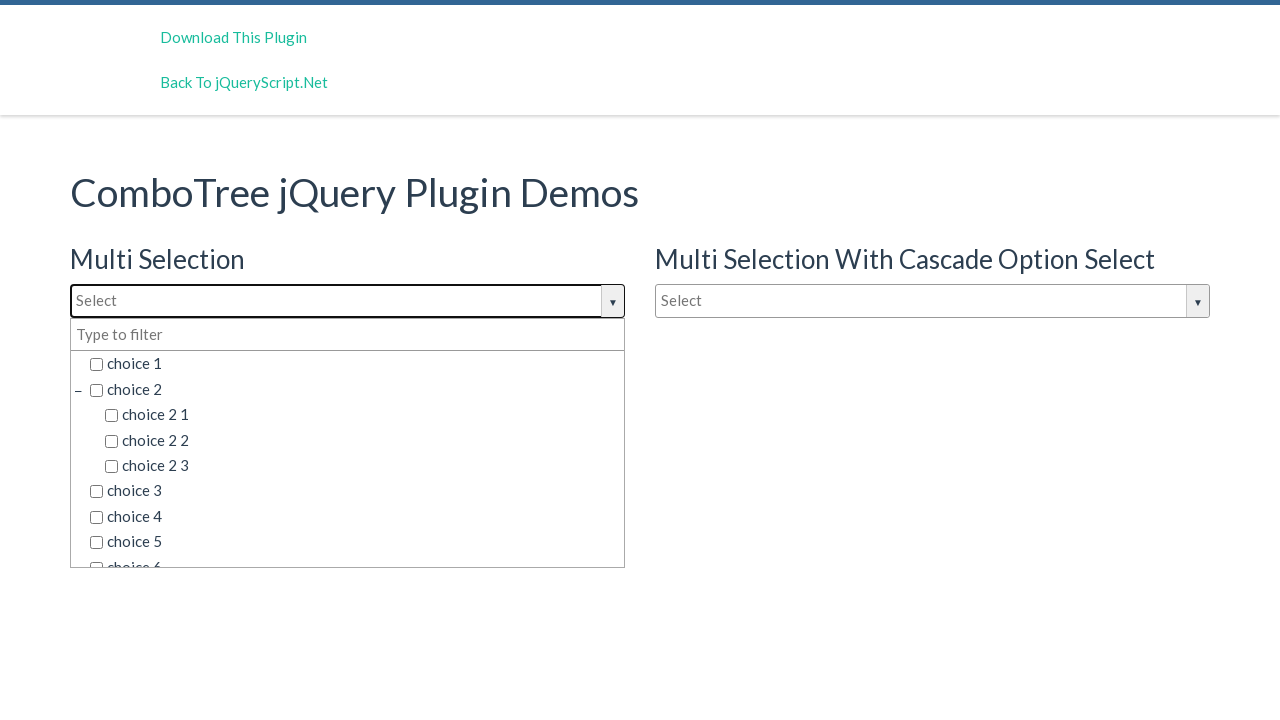

Selected a dropdown choice option at (355, 364) on span.comboTreeItemTitle >> nth=0
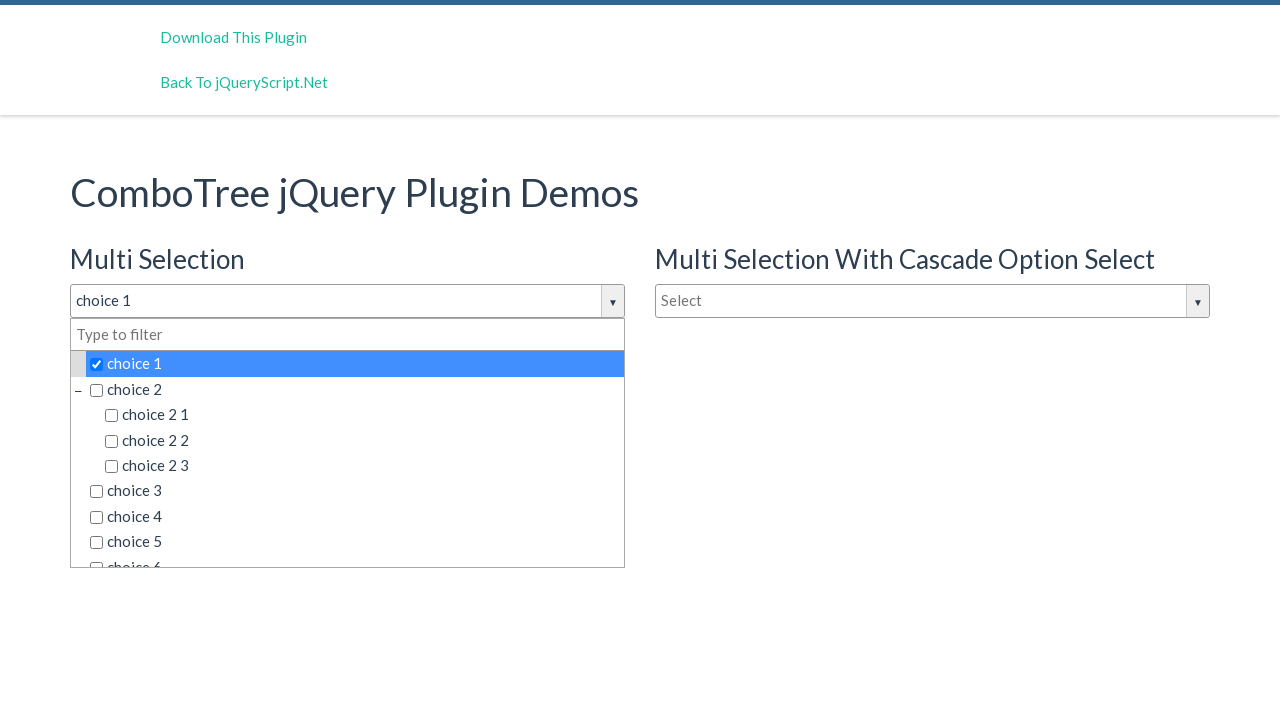

Selected a dropdown choice option at (355, 389) on span.comboTreeItemTitle >> nth=1
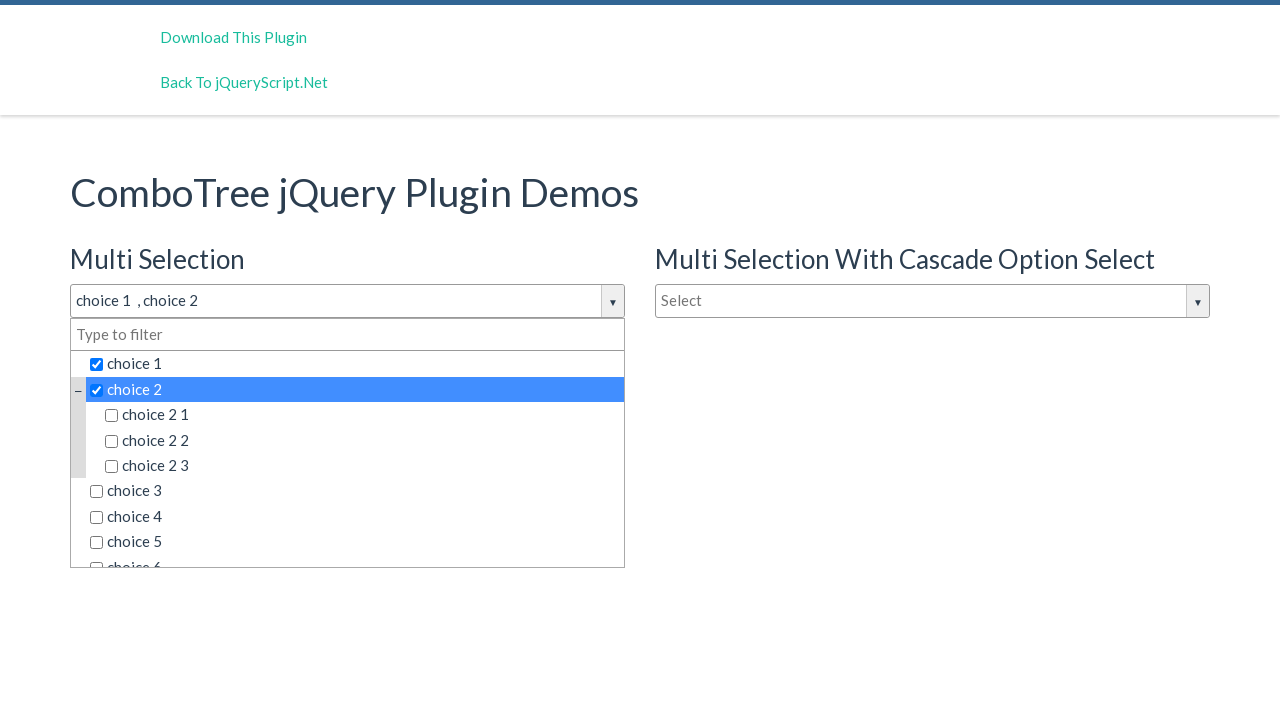

Selected a dropdown choice option at (362, 415) on span.comboTreeItemTitle >> nth=2
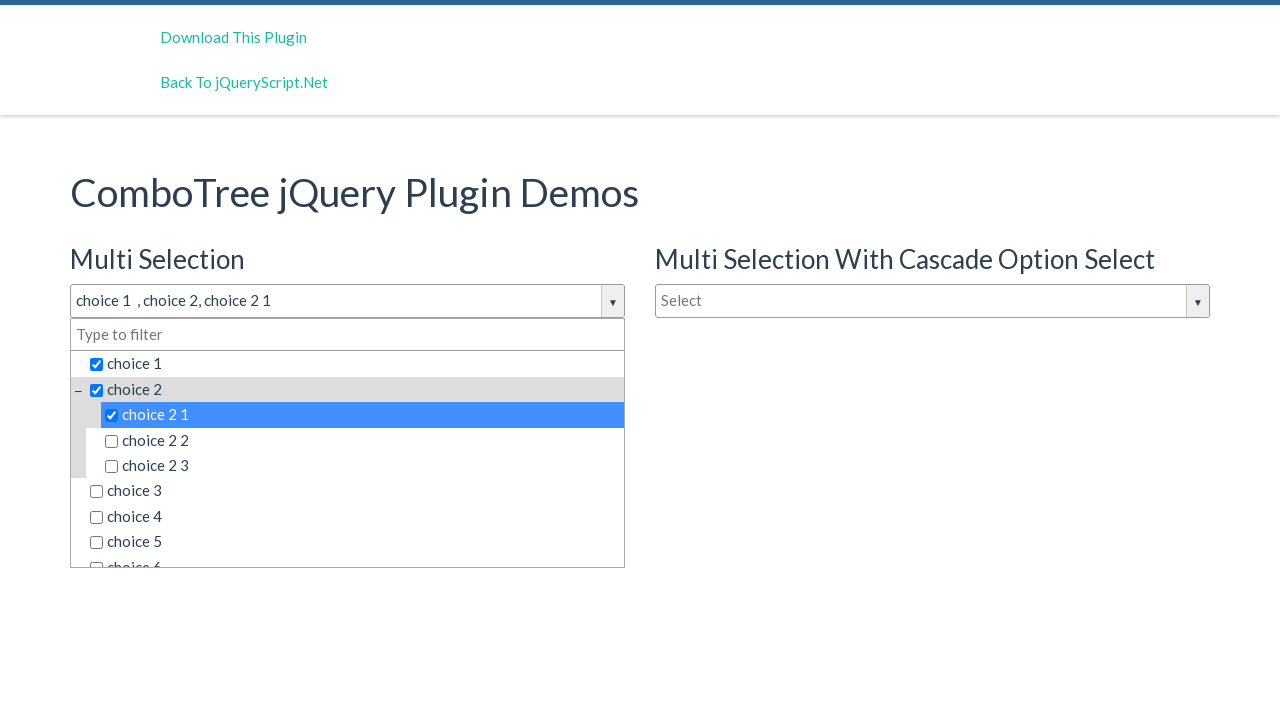

Selected a dropdown choice option at (362, 440) on span.comboTreeItemTitle >> nth=3
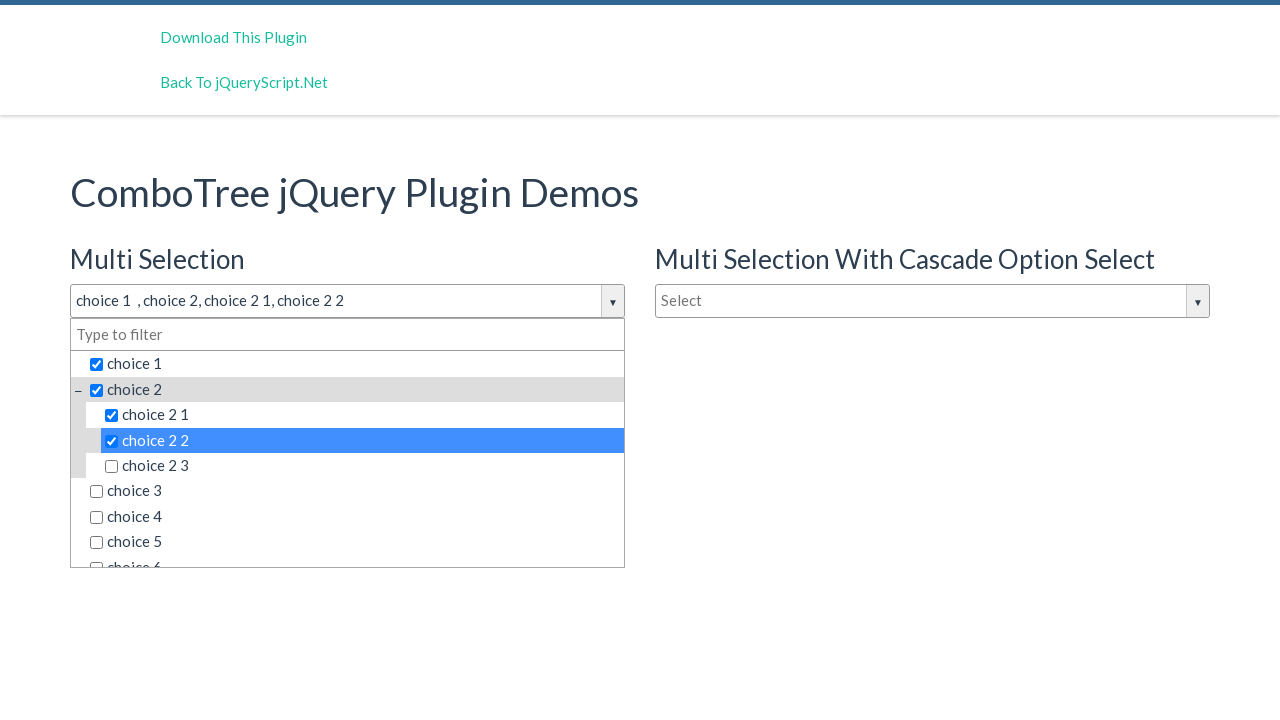

Selected a dropdown choice option at (362, 466) on span.comboTreeItemTitle >> nth=4
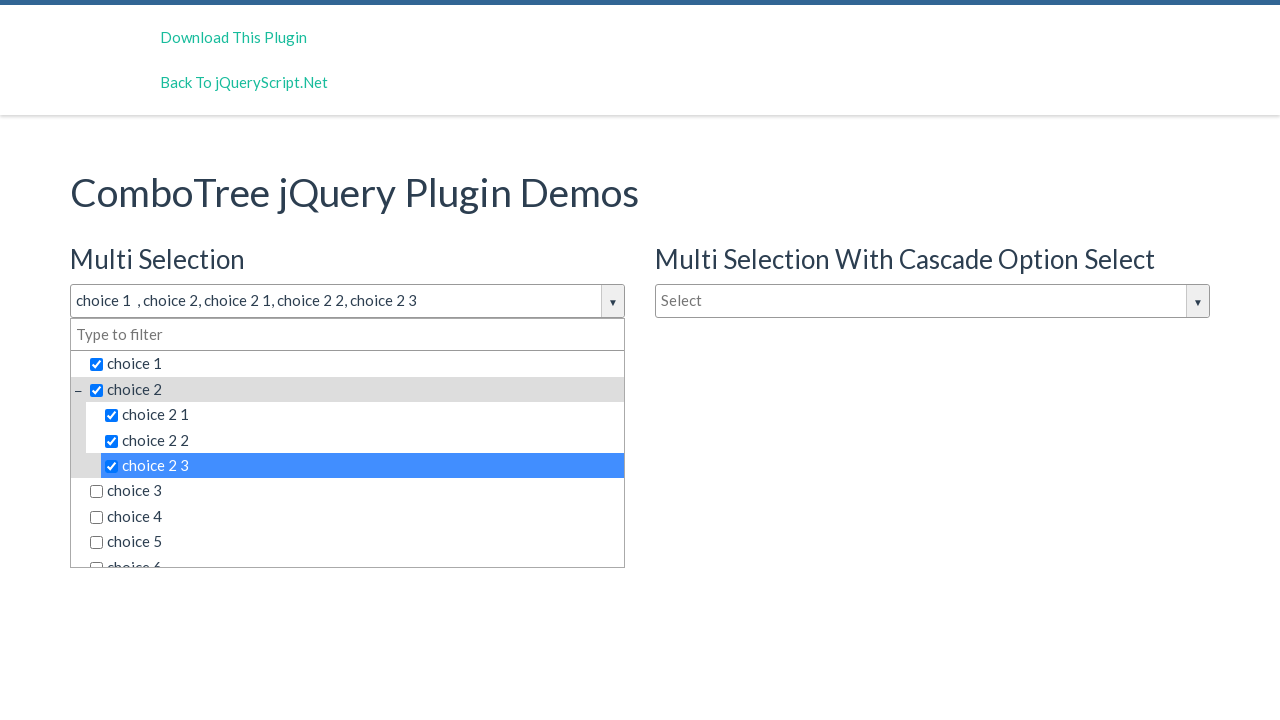

Selected a dropdown choice option at (355, 491) on span.comboTreeItemTitle >> nth=5
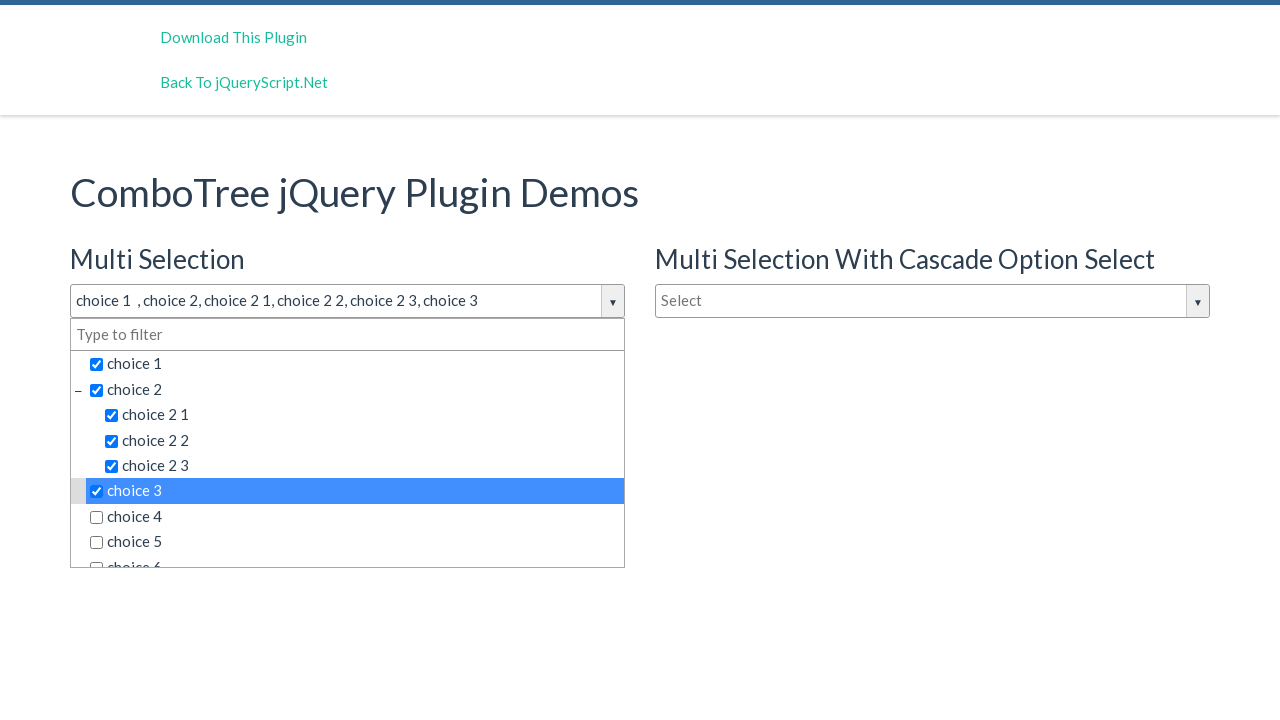

Selected a dropdown choice option at (355, 517) on span.comboTreeItemTitle >> nth=6
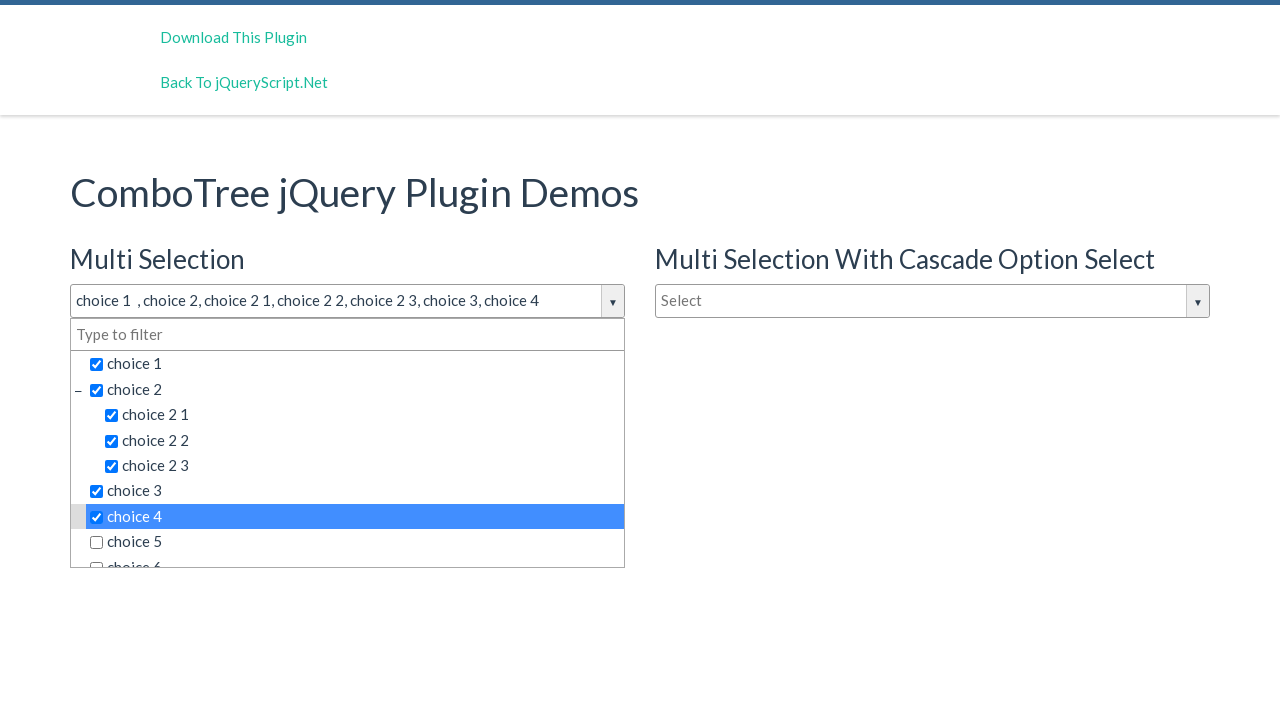

Selected a dropdown choice option at (355, 542) on span.comboTreeItemTitle >> nth=7
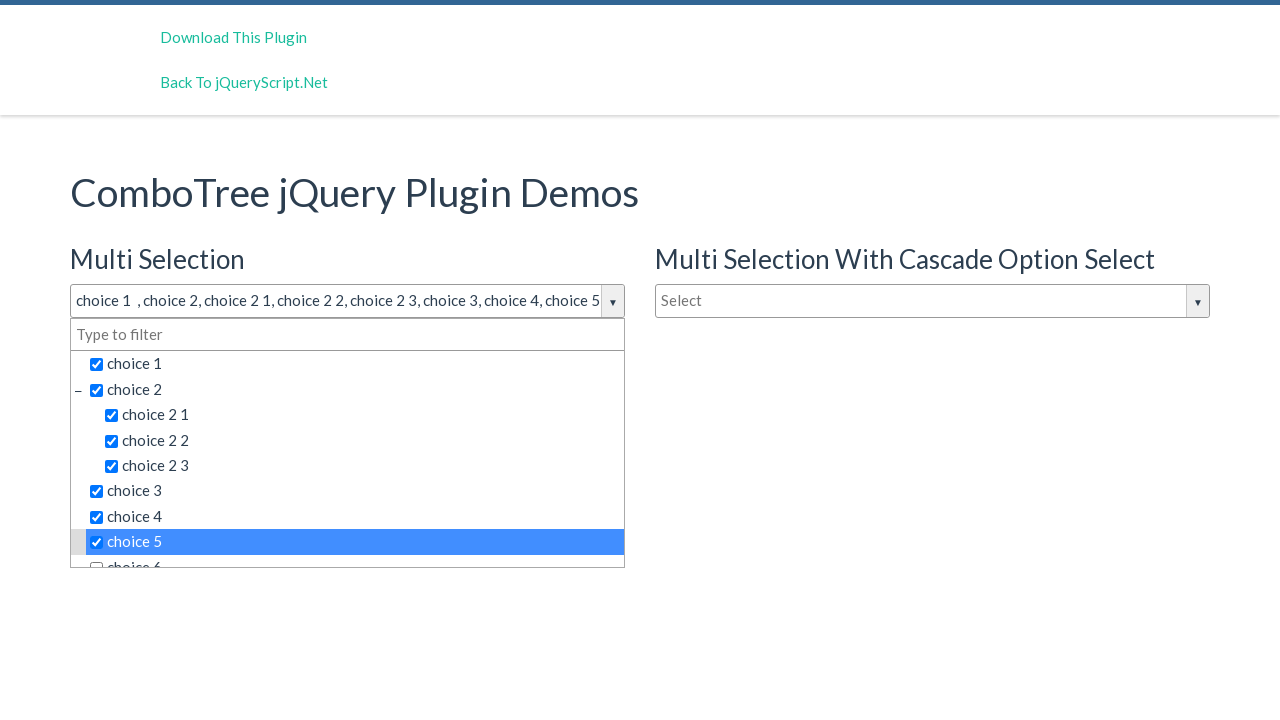

Selected a dropdown choice option at (355, 554) on span.comboTreeItemTitle >> nth=8
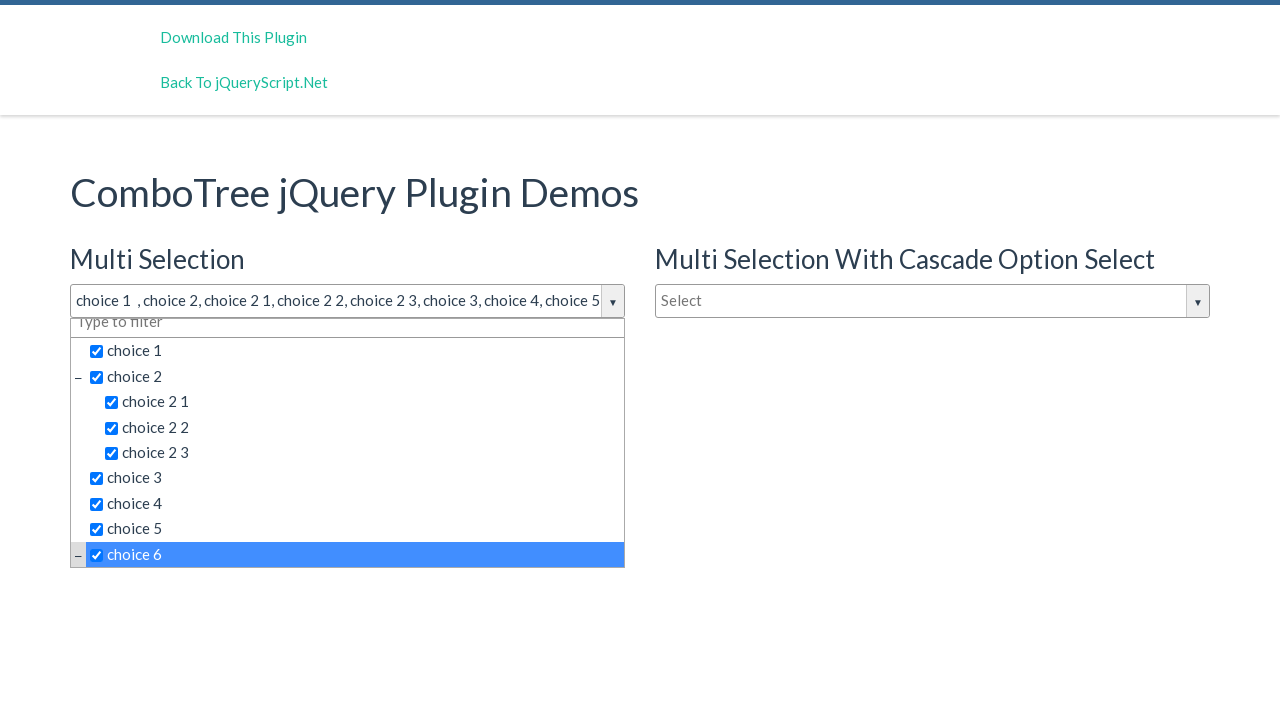

Selected a dropdown choice option at (362, 443) on span.comboTreeItemTitle >> nth=9
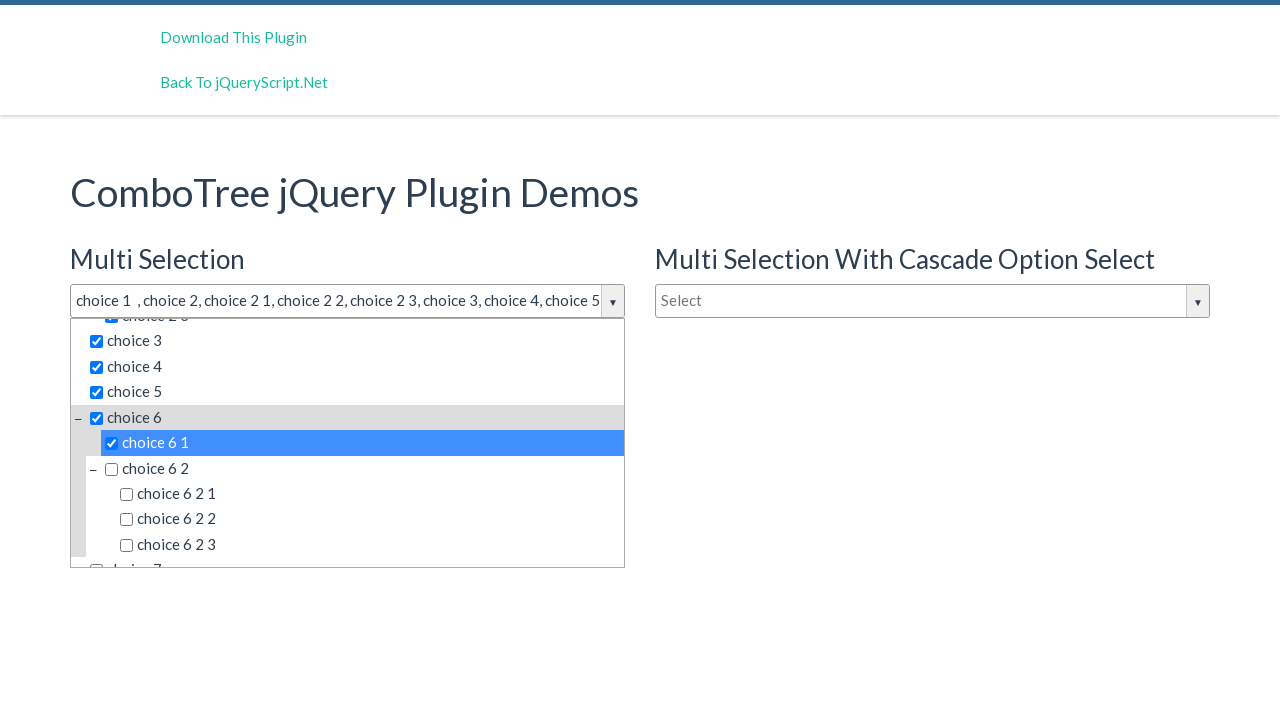

Selected a dropdown choice option at (362, 468) on span.comboTreeItemTitle >> nth=10
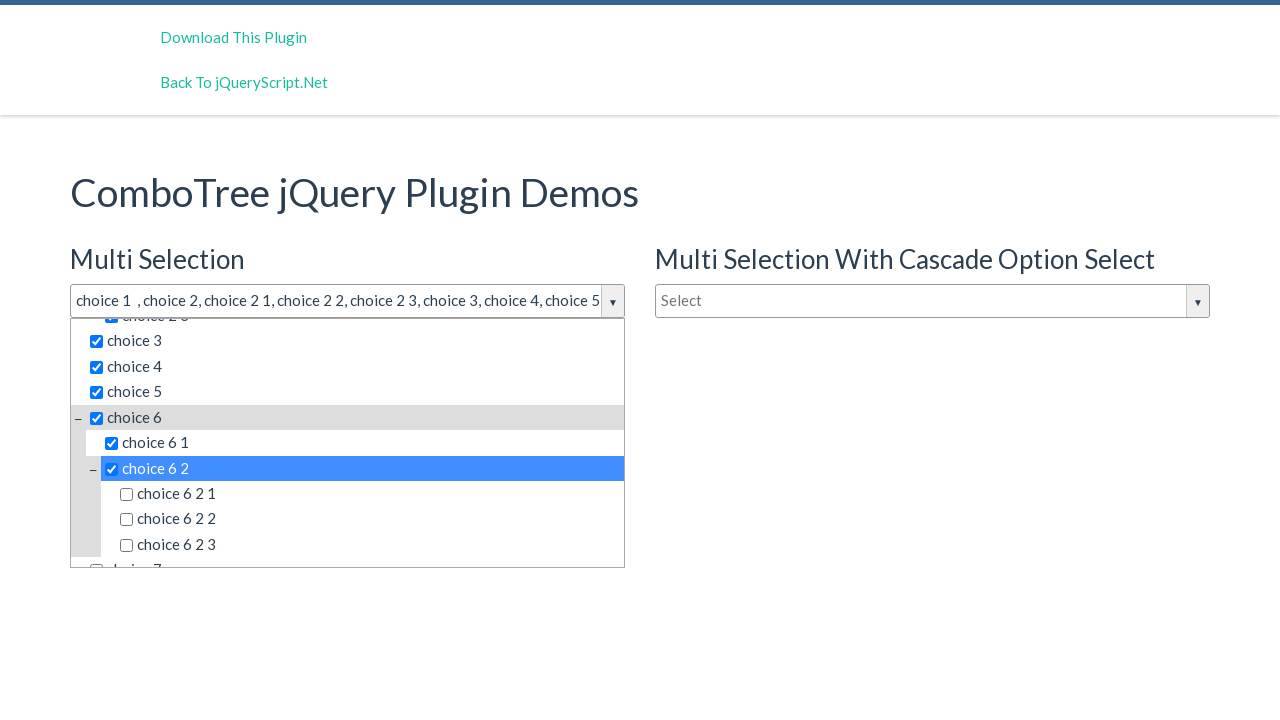

Selected a dropdown choice option at (370, 494) on span.comboTreeItemTitle >> nth=11
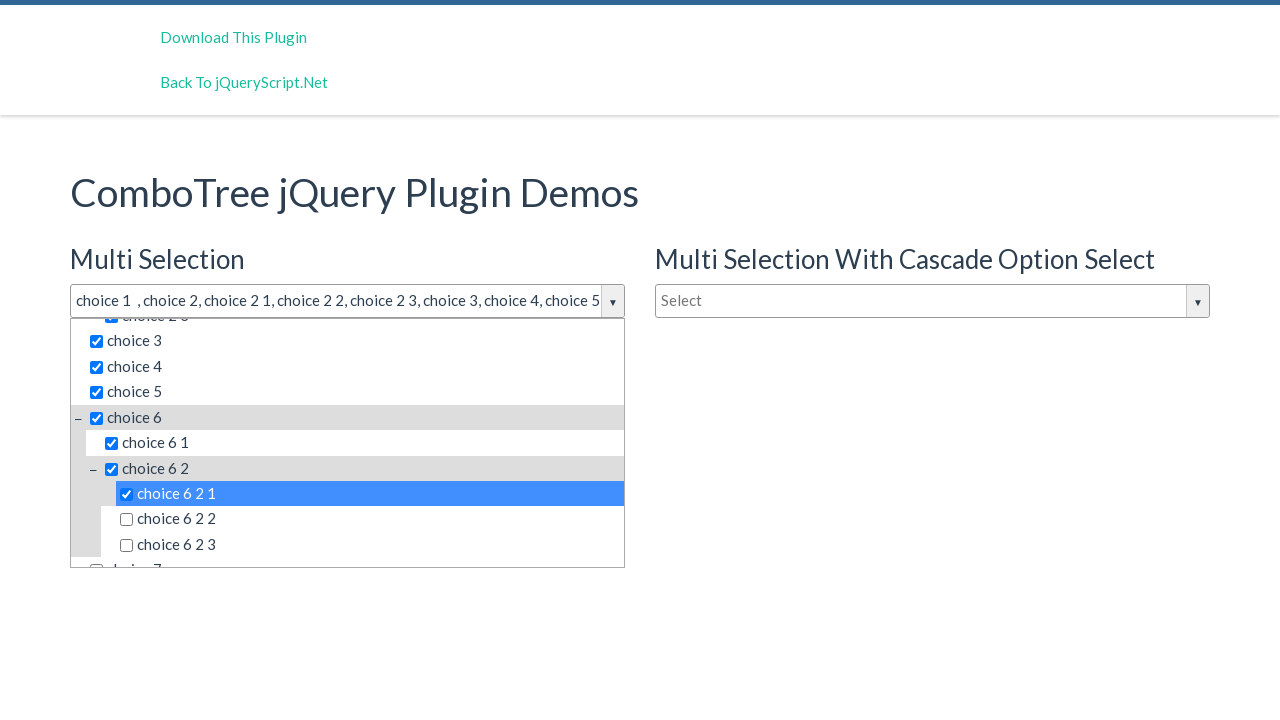

Selected a dropdown choice option at (370, 519) on span.comboTreeItemTitle >> nth=12
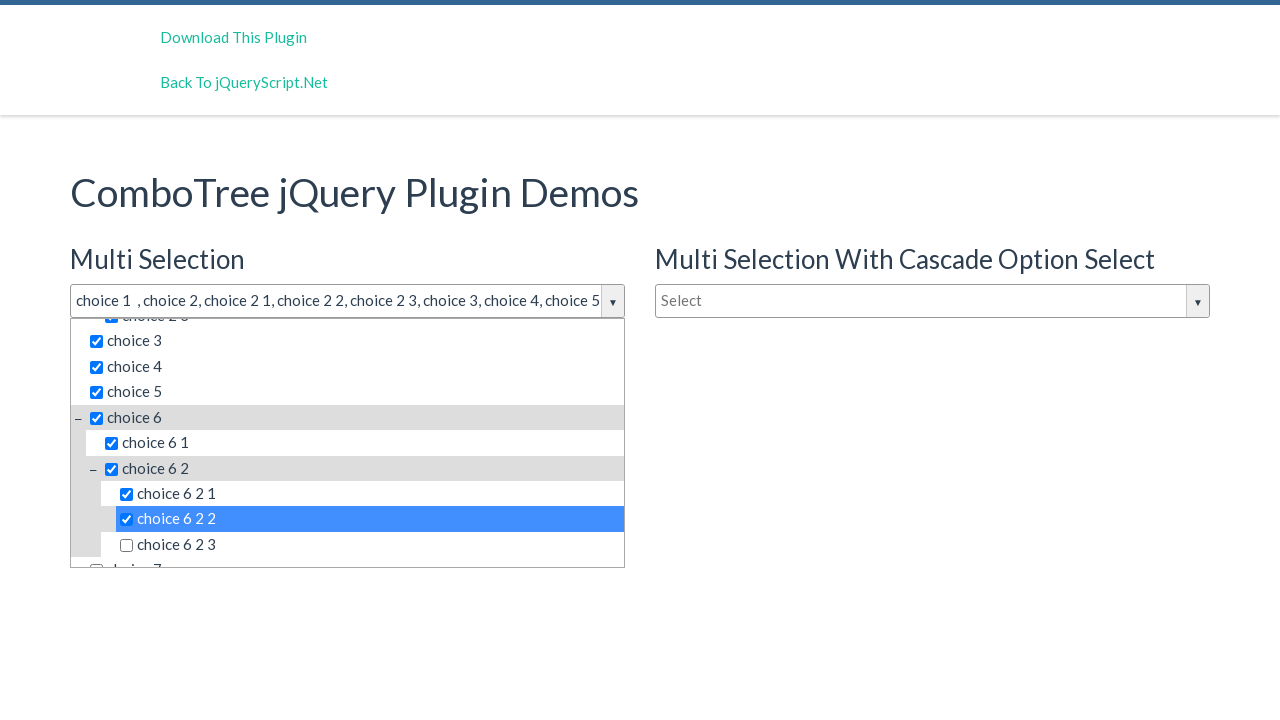

Selected a dropdown choice option at (370, 545) on span.comboTreeItemTitle >> nth=13
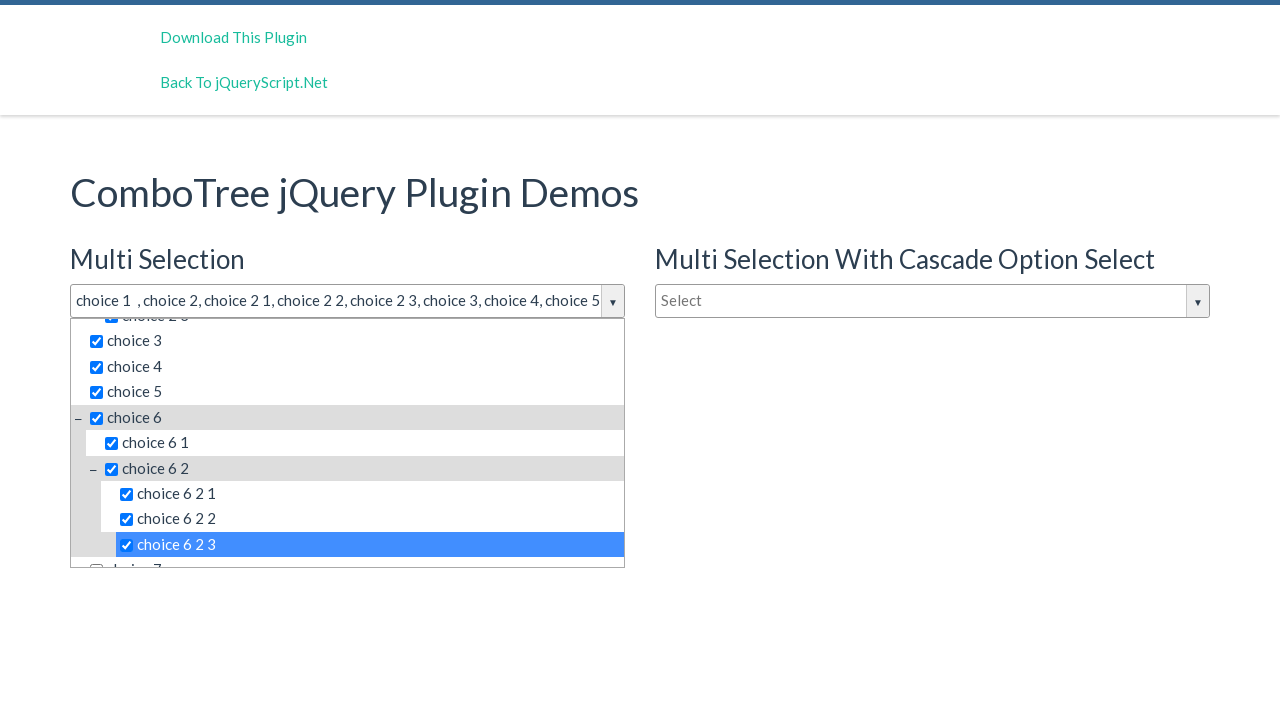

Selected a dropdown choice option at (355, 554) on span.comboTreeItemTitle >> nth=14
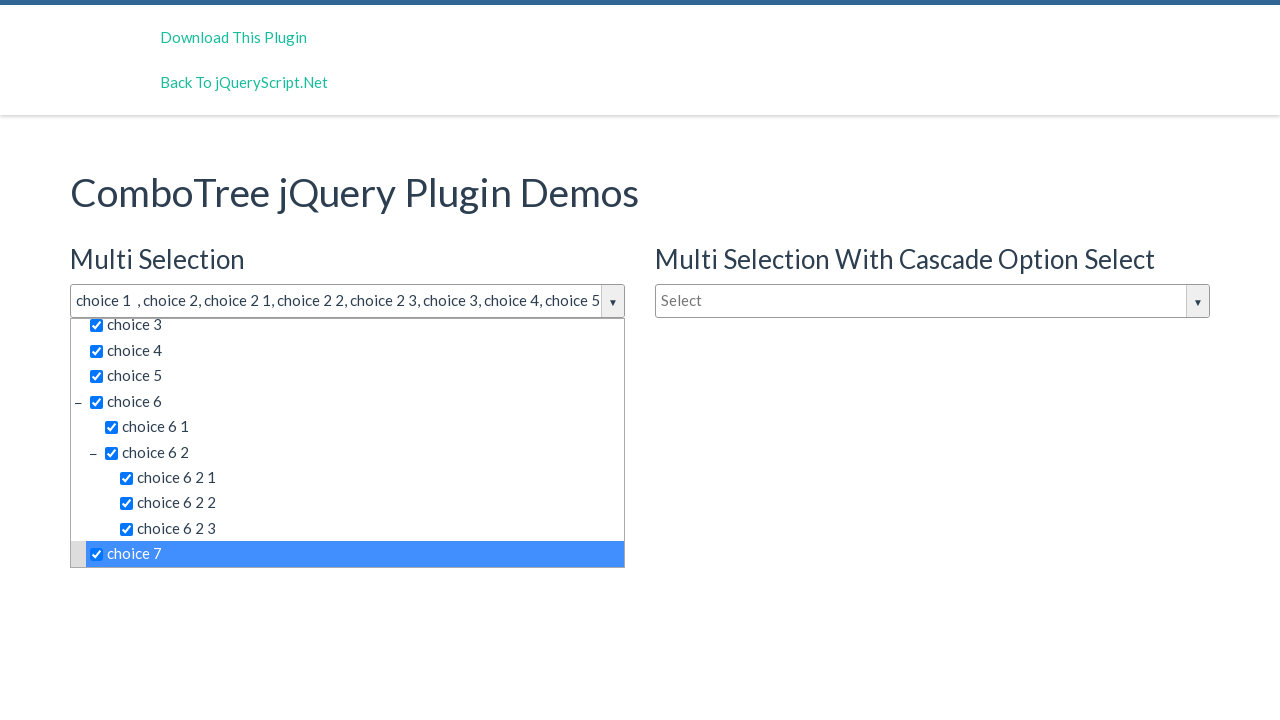

Encountered non-interactable element, stopped selecting options on span.comboTreeItemTitle >> nth=15
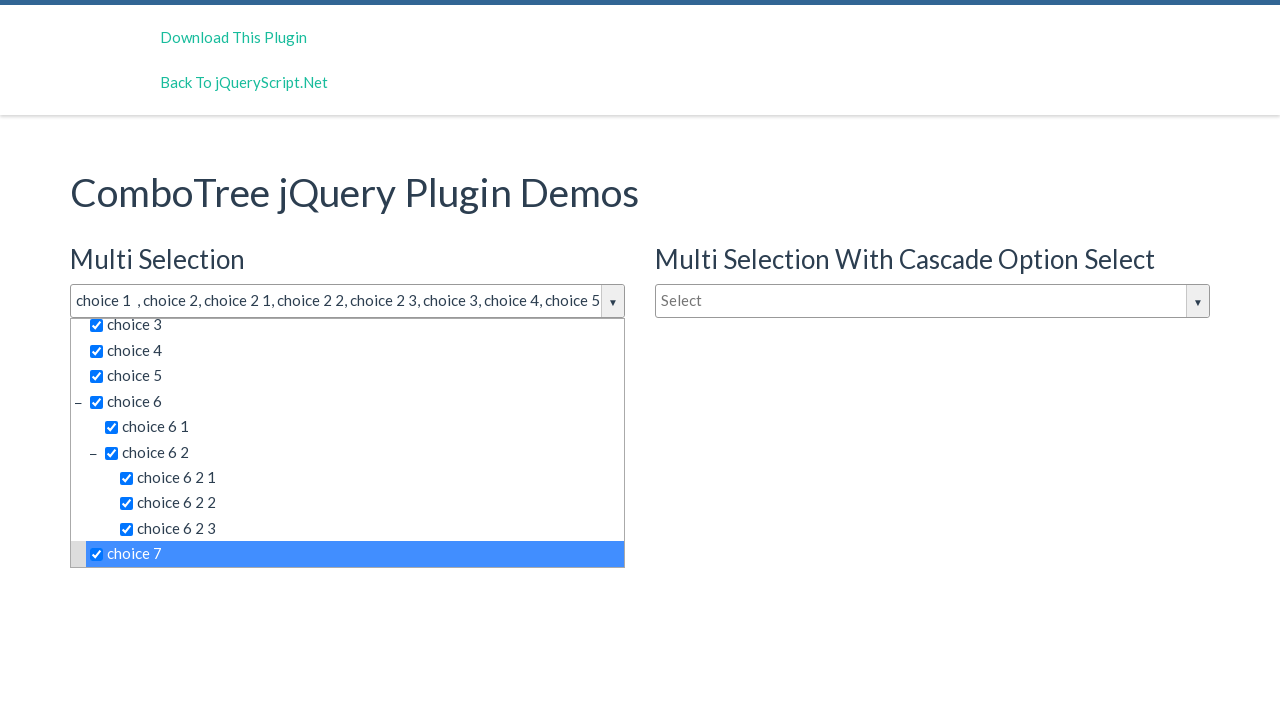

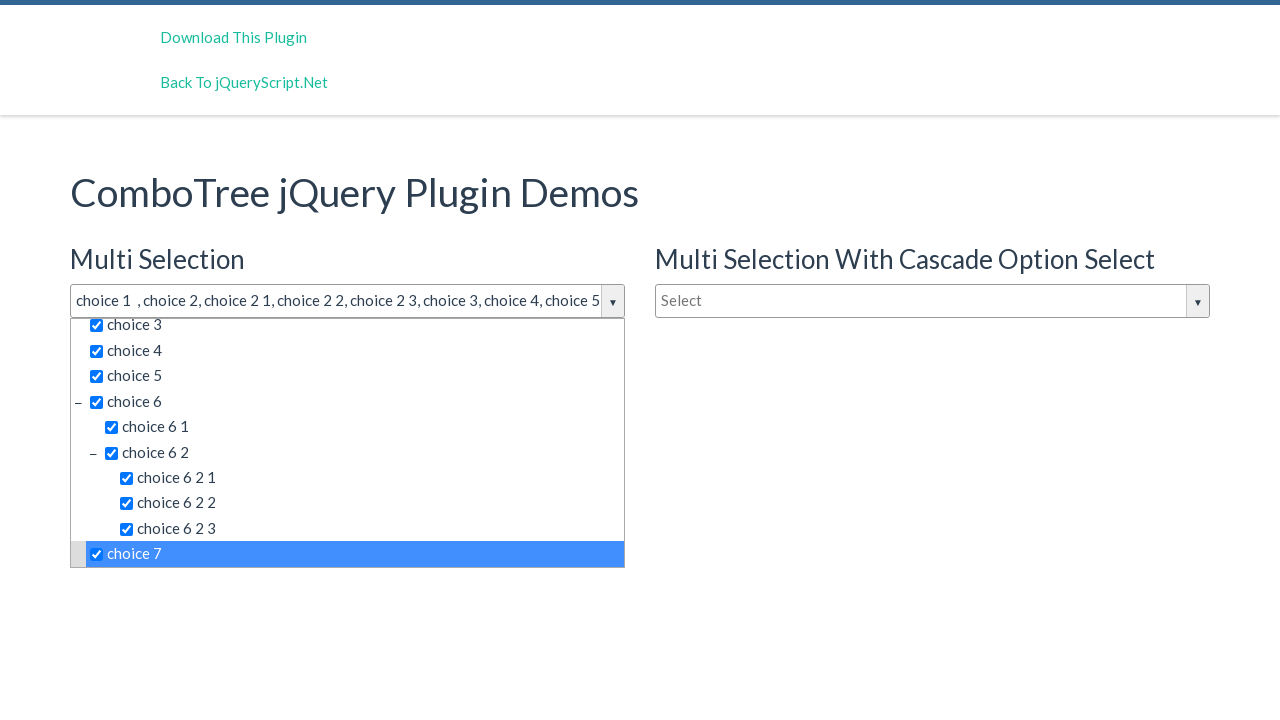